Tests element scoping by finding links within nested elements (footer section, specific column), then opens multiple links in new tabs using keyboard shortcuts and switches between the opened windows/tabs.

Starting URL: https://rahulshettyacademy.com/AutomationPractice/

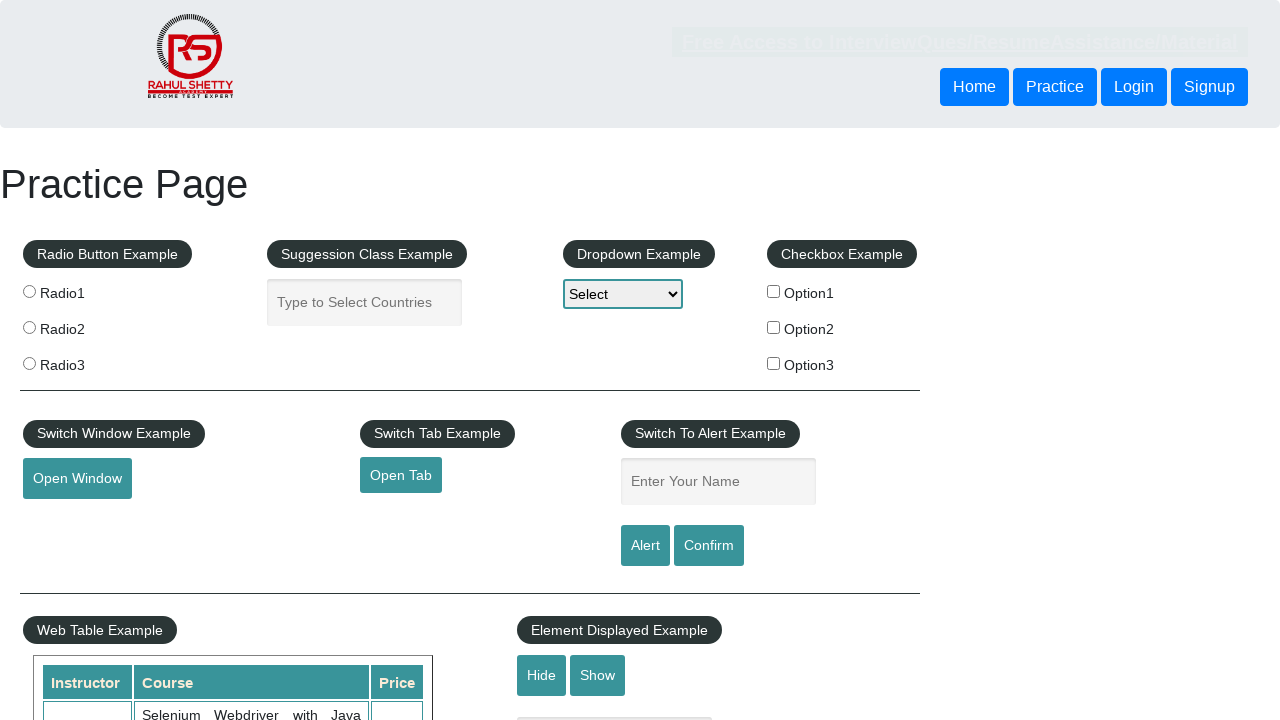

Waited for footer element #gf-BIG to load
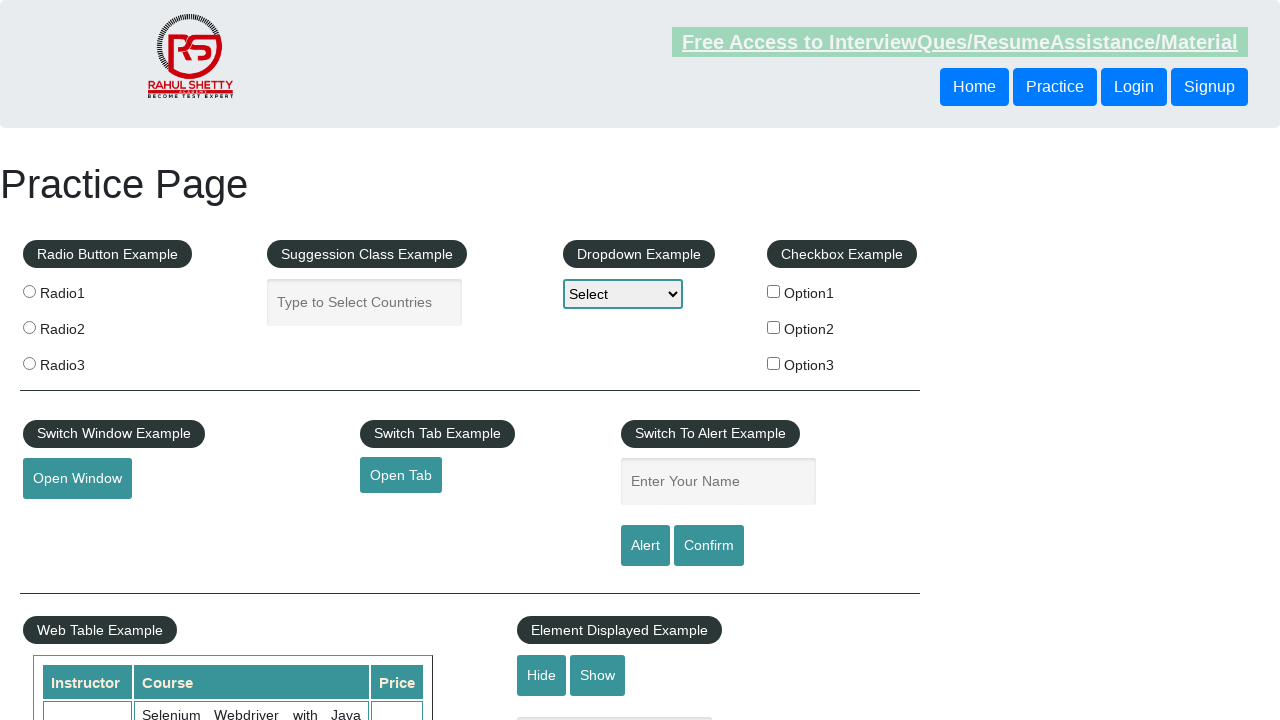

Located footer element #gf-BIG
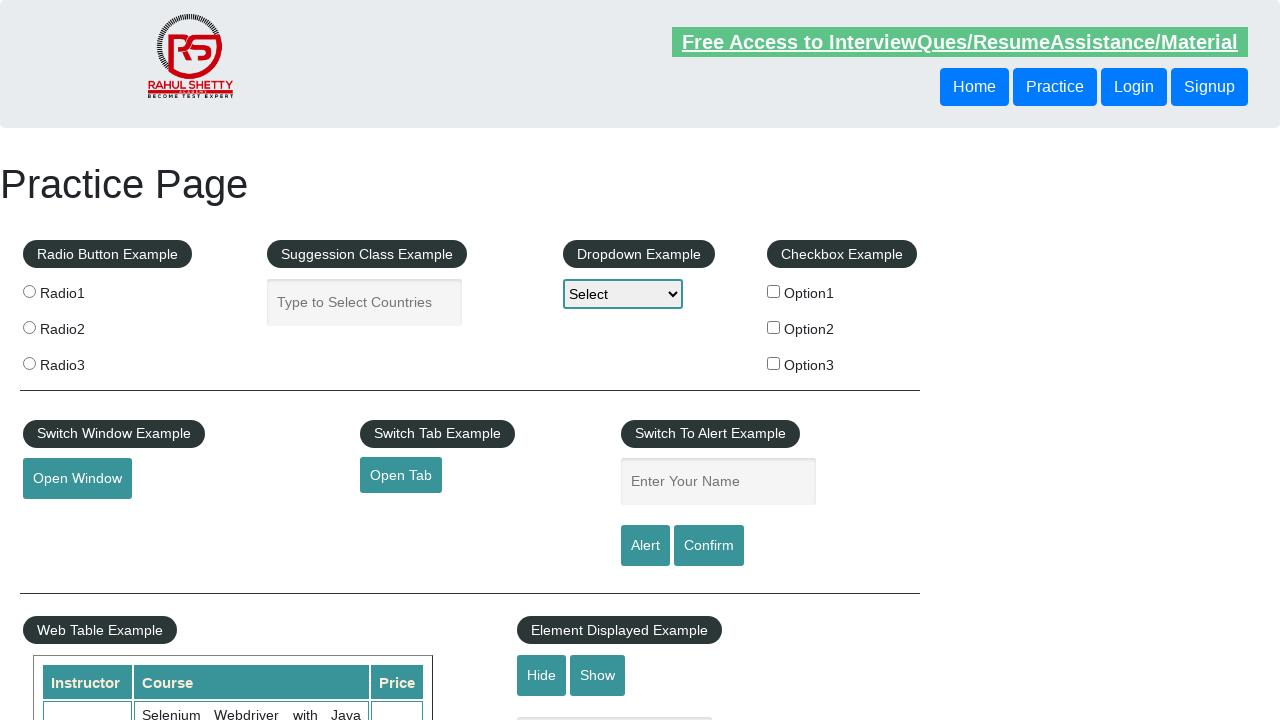

Scoped to first column within footer
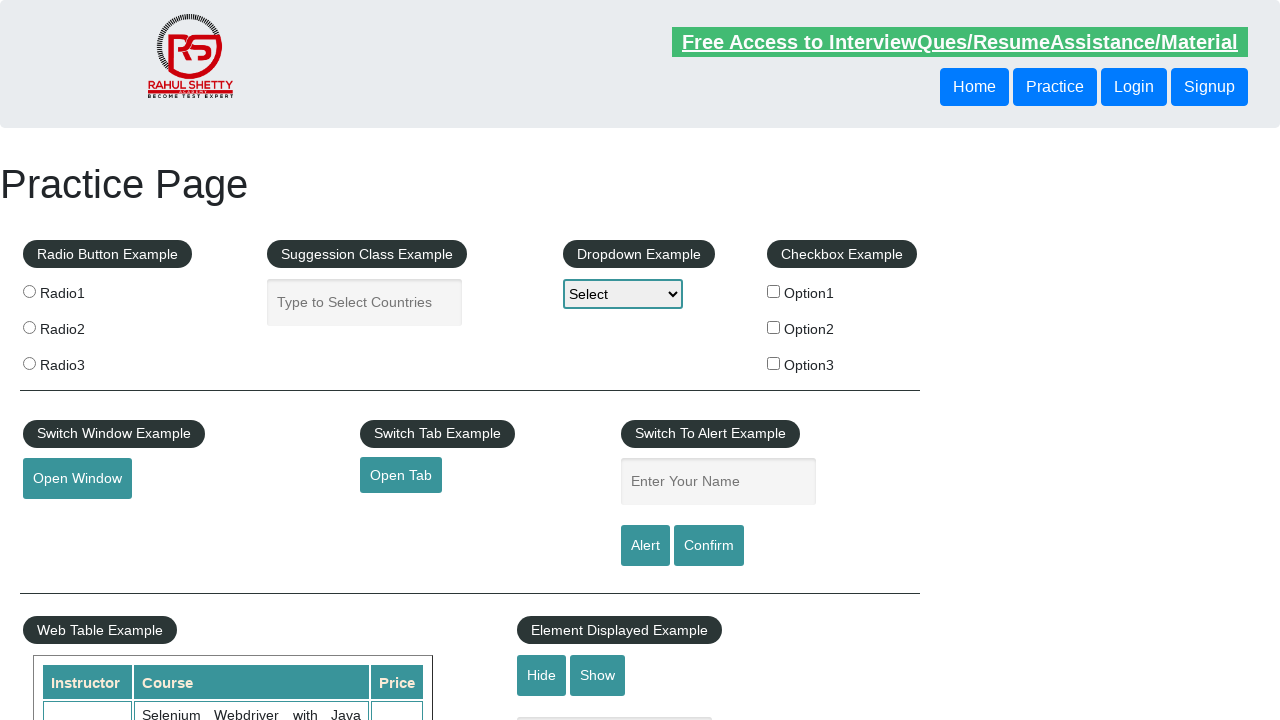

Located all links in first column
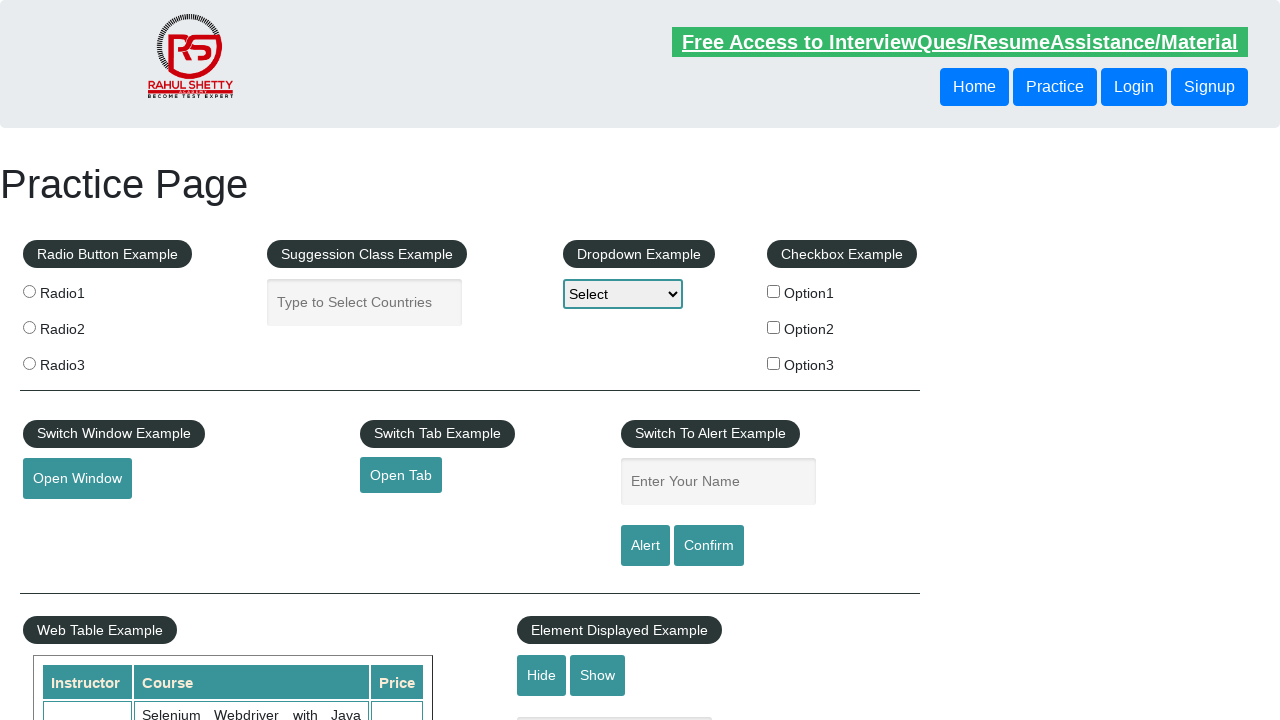

Found 5 links in first column
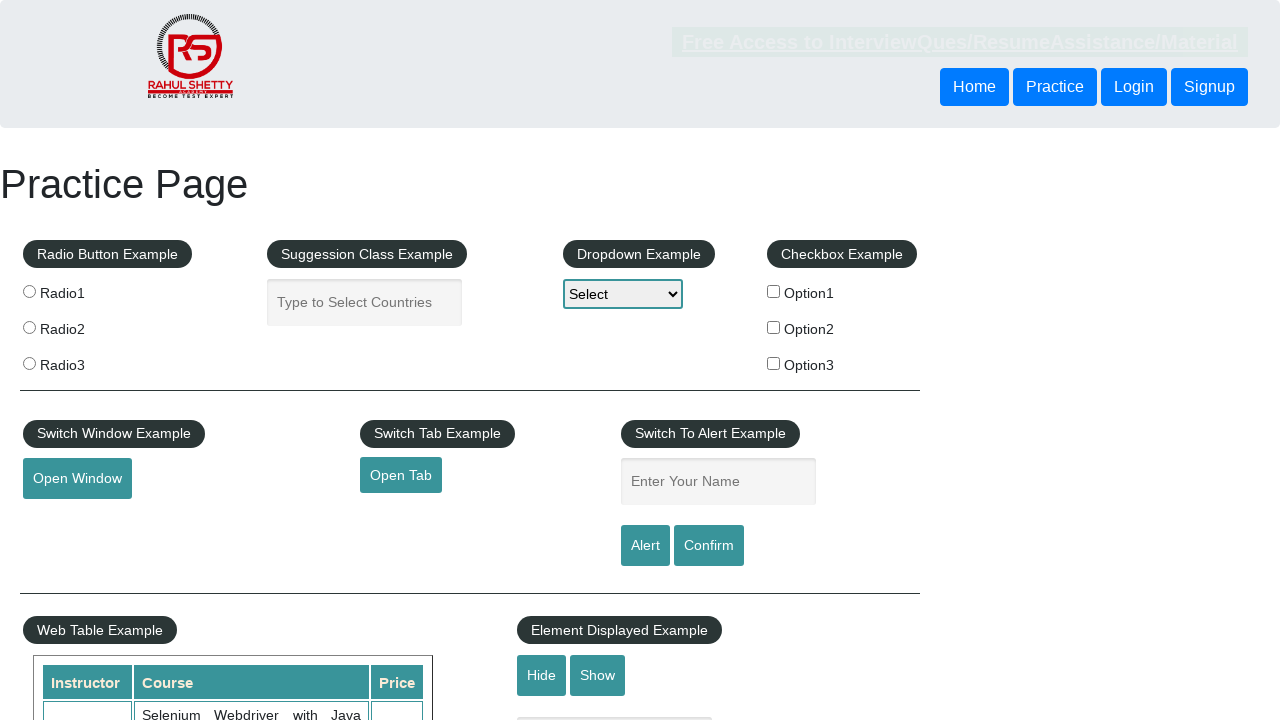

Opened link 1 in new tab using Ctrl+Click at (68, 520) on #gf-BIG >> xpath=//tbody/tr/td[1]/ul[1] >> a >> nth=1
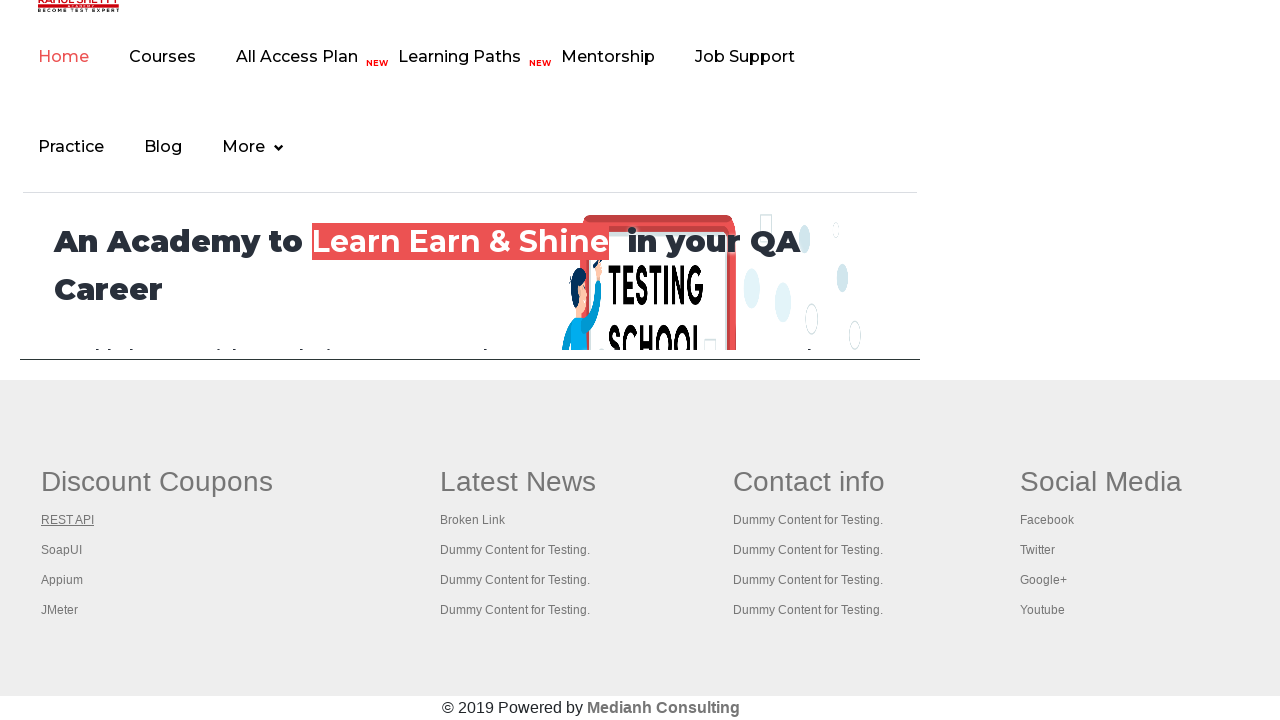

Waited 2 seconds for link 1 to open
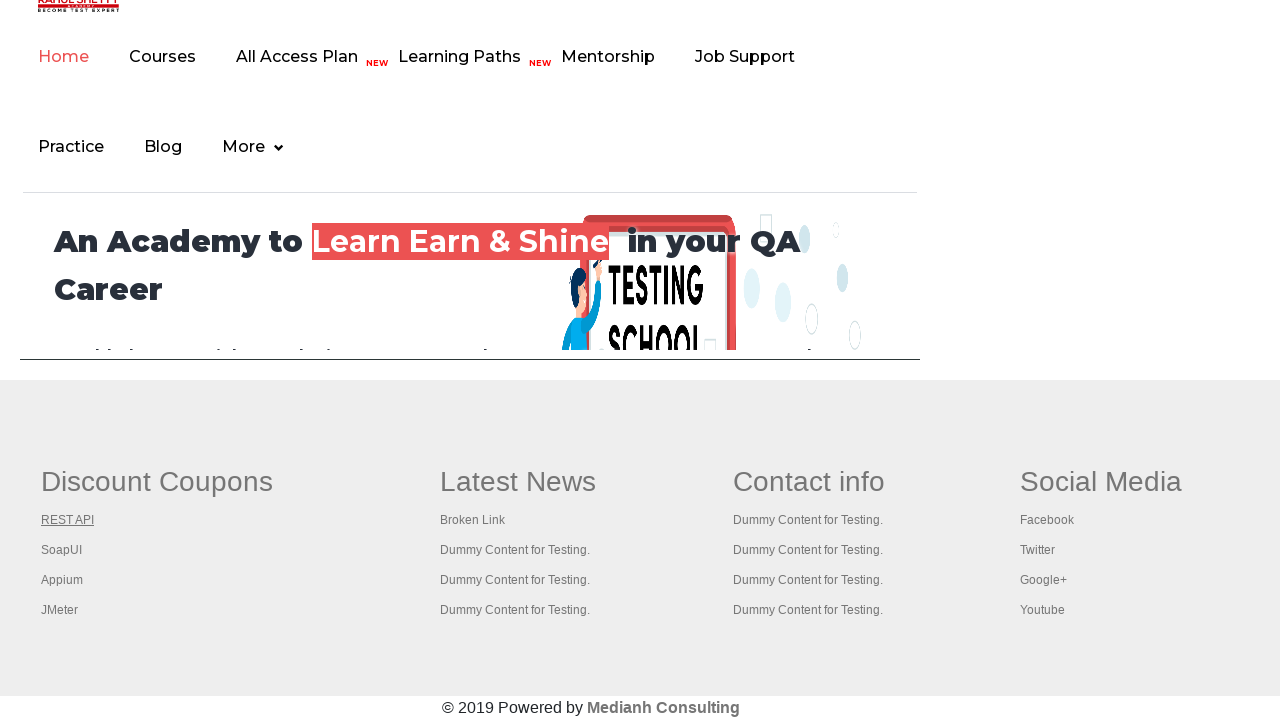

Opened link 2 in new tab using Ctrl+Click at (62, 550) on #gf-BIG >> xpath=//tbody/tr/td[1]/ul[1] >> a >> nth=2
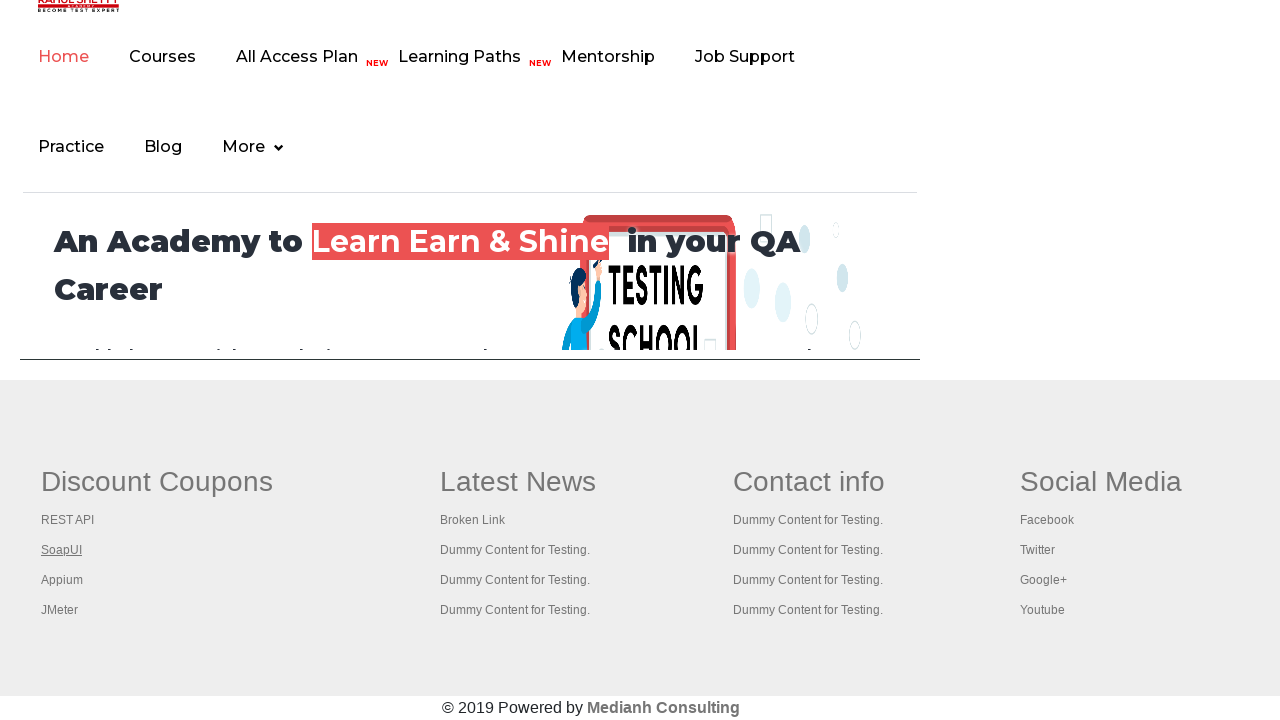

Waited 2 seconds for link 2 to open
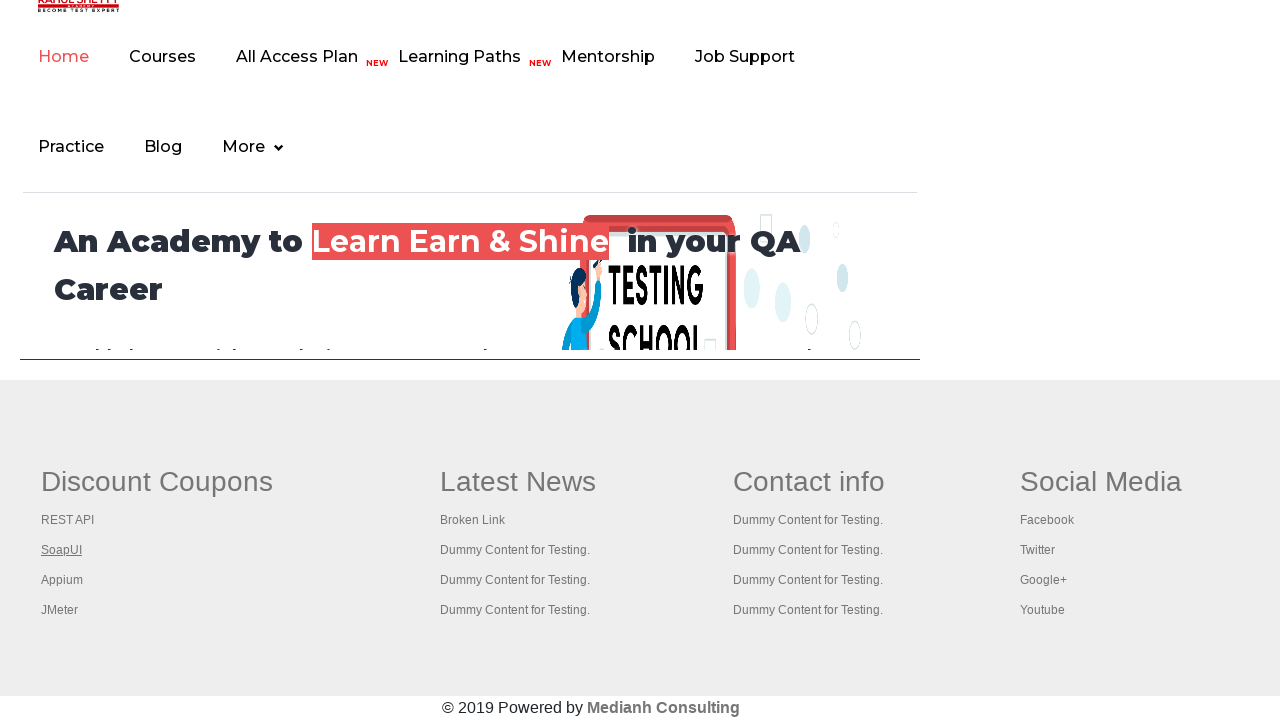

Opened link 3 in new tab using Ctrl+Click at (62, 580) on #gf-BIG >> xpath=//tbody/tr/td[1]/ul[1] >> a >> nth=3
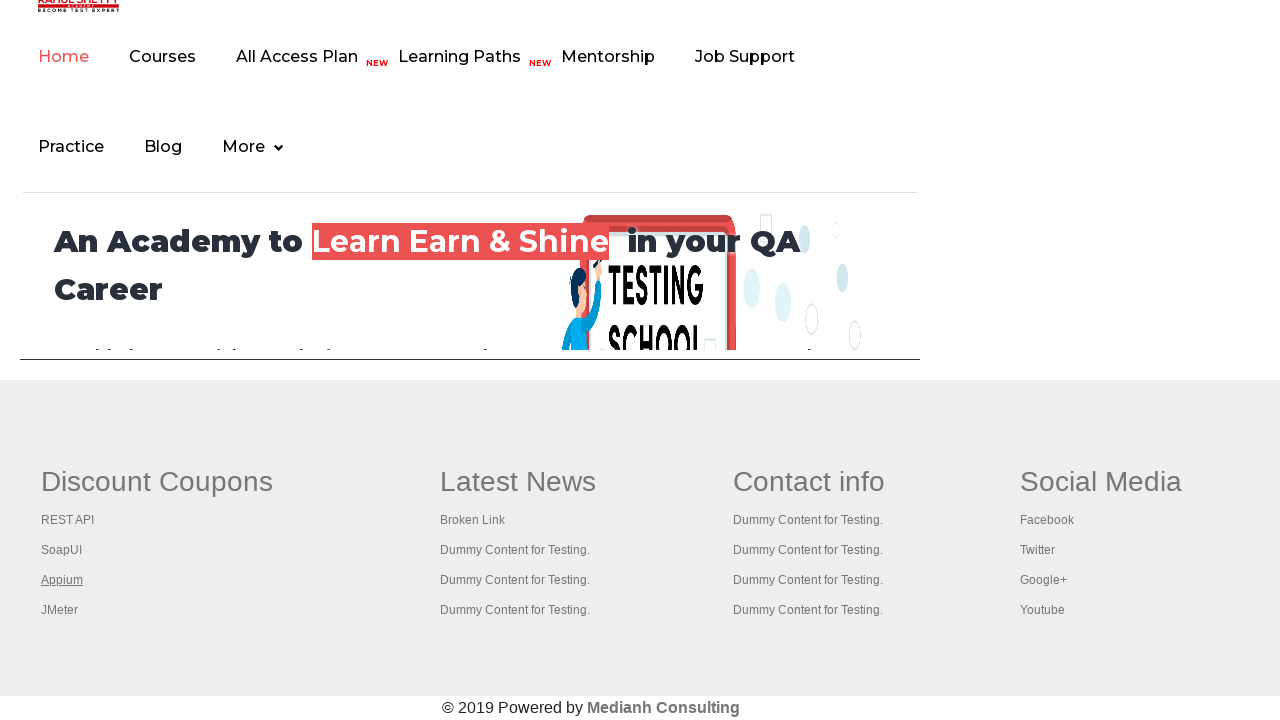

Waited 2 seconds for link 3 to open
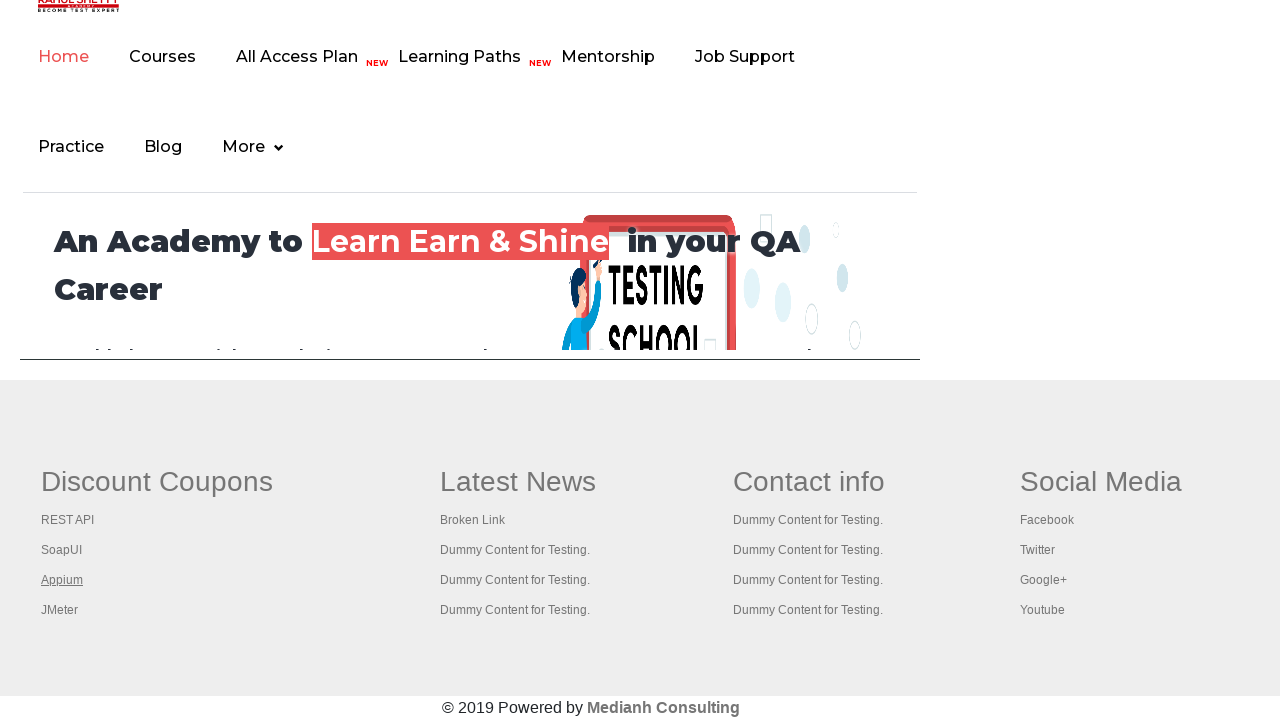

Opened link 4 in new tab using Ctrl+Click at (60, 610) on #gf-BIG >> xpath=//tbody/tr/td[1]/ul[1] >> a >> nth=4
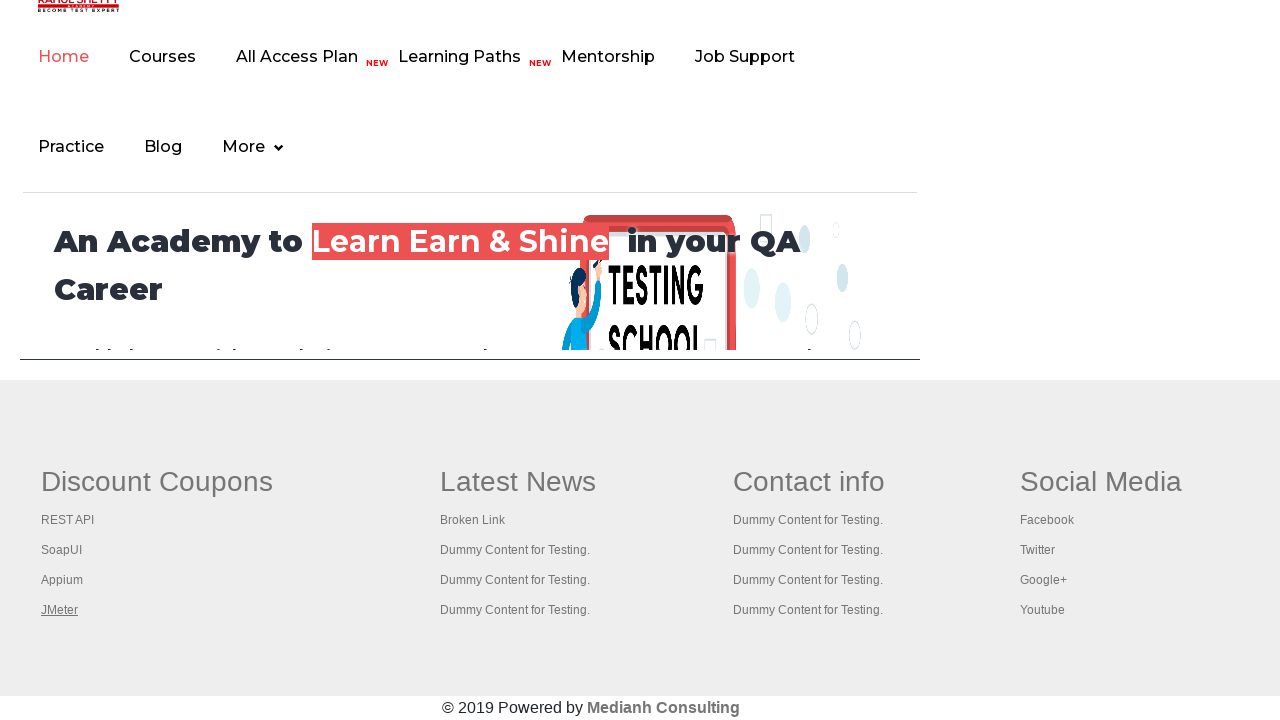

Waited 2 seconds for link 4 to open
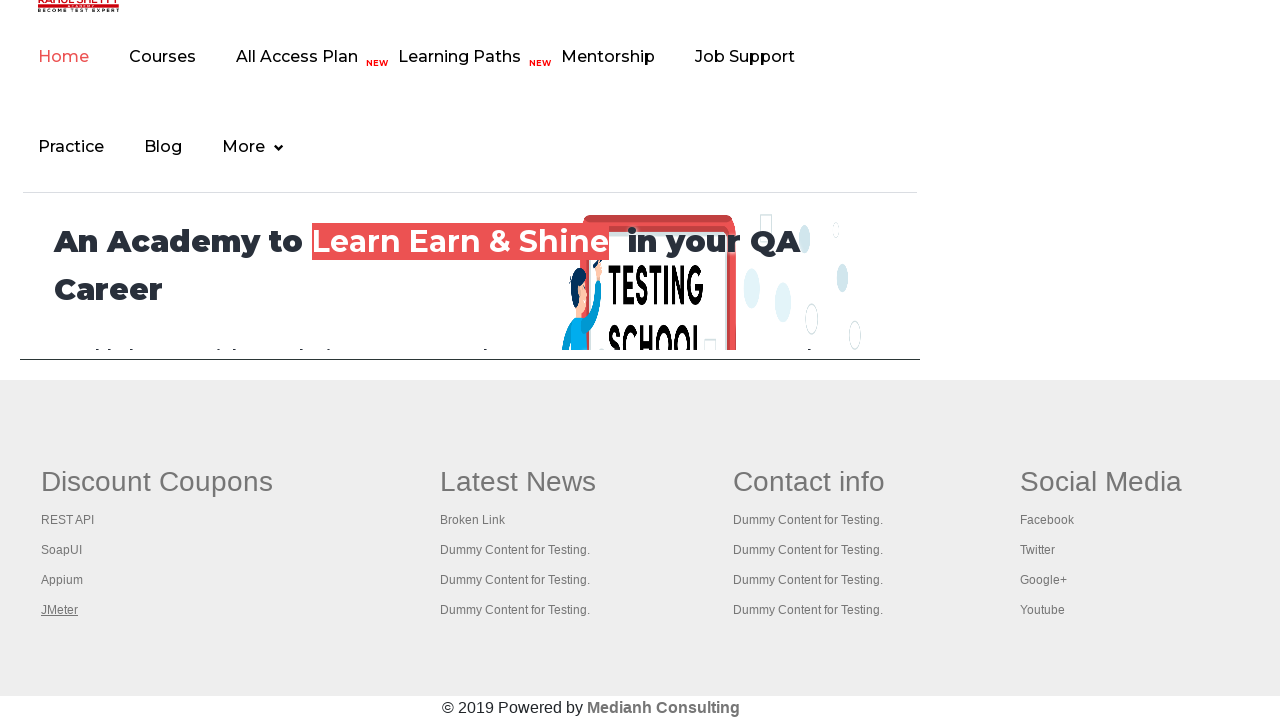

Retrieved all 5 open pages/tabs from context
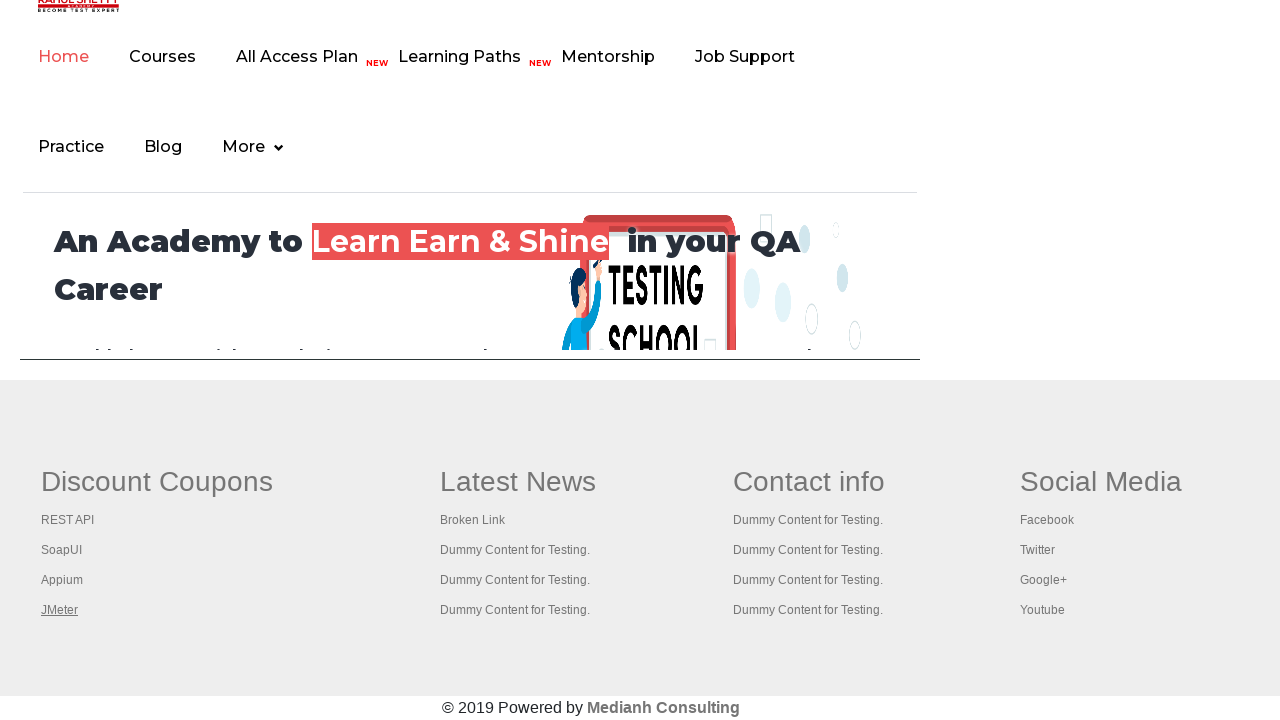

Brought page to front
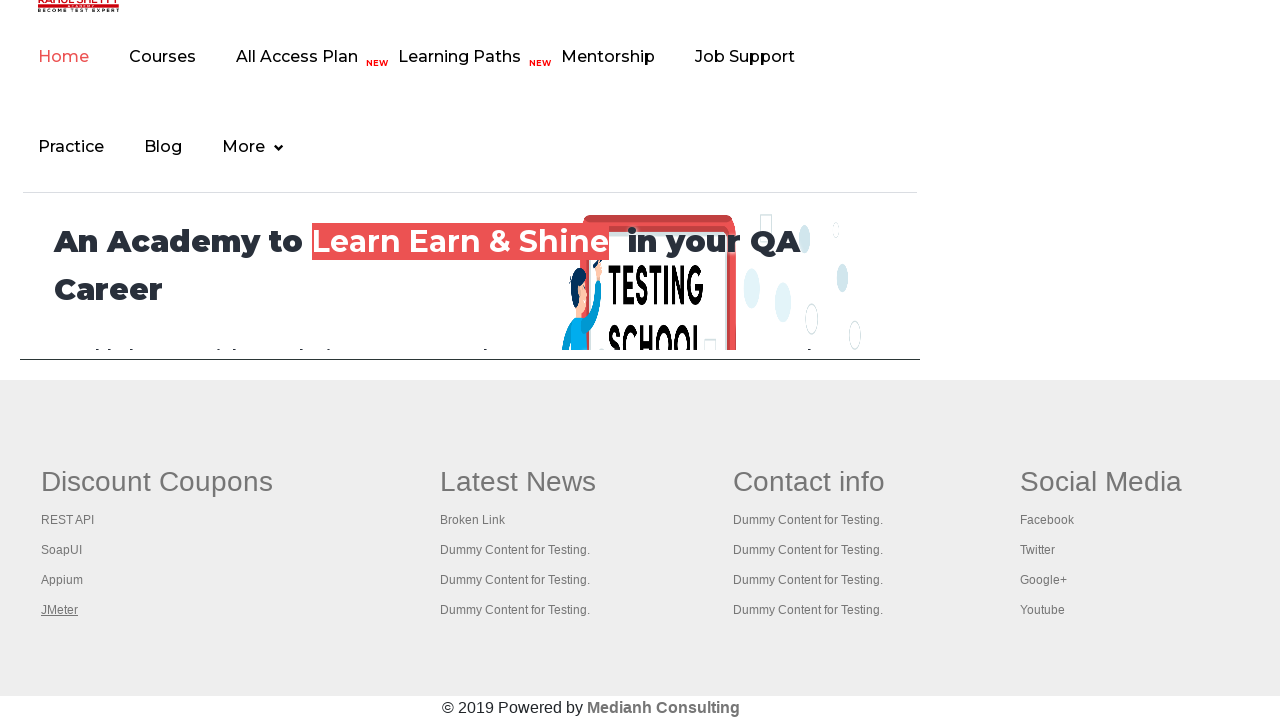

Waited for page to reach domcontentloaded state
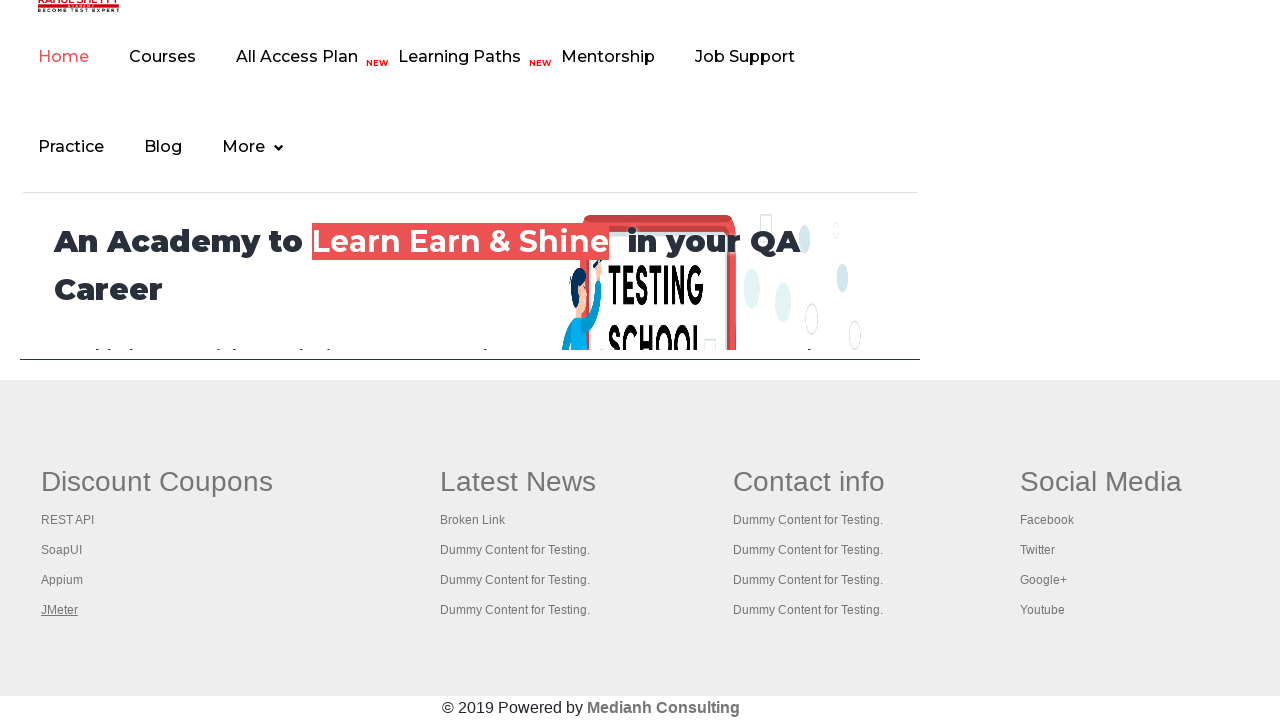

Brought page to front
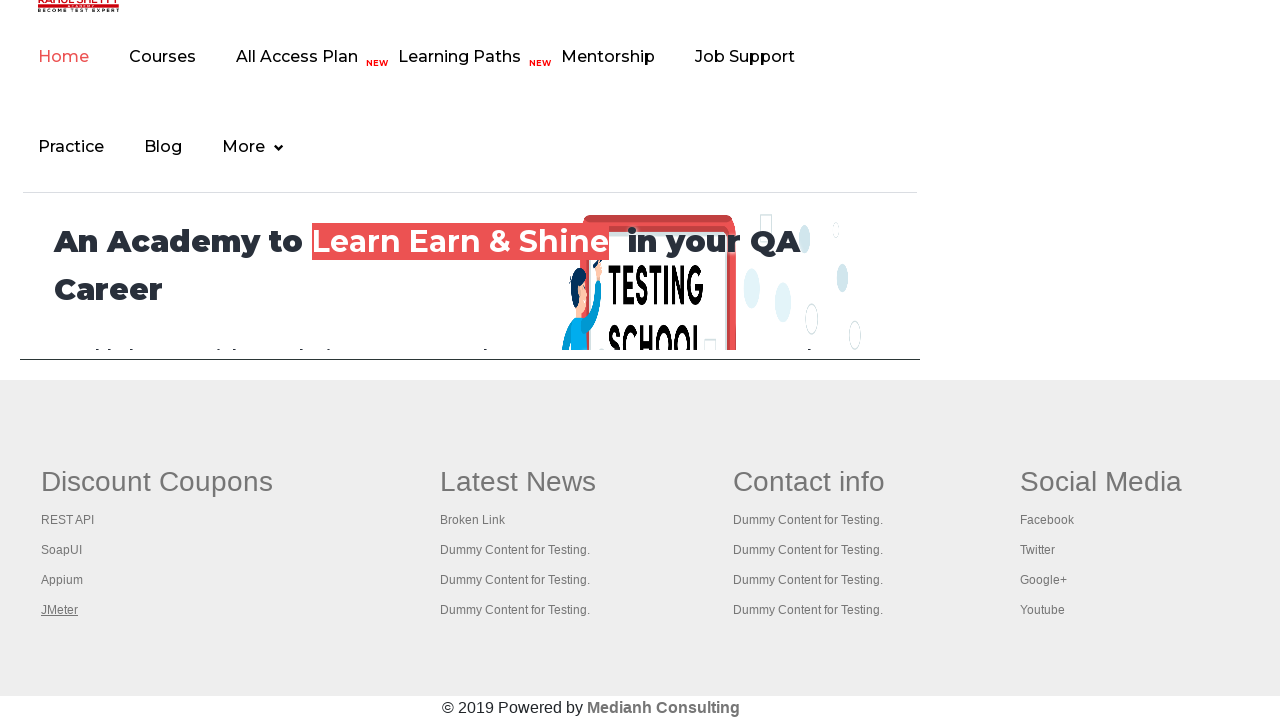

Waited for page to reach domcontentloaded state
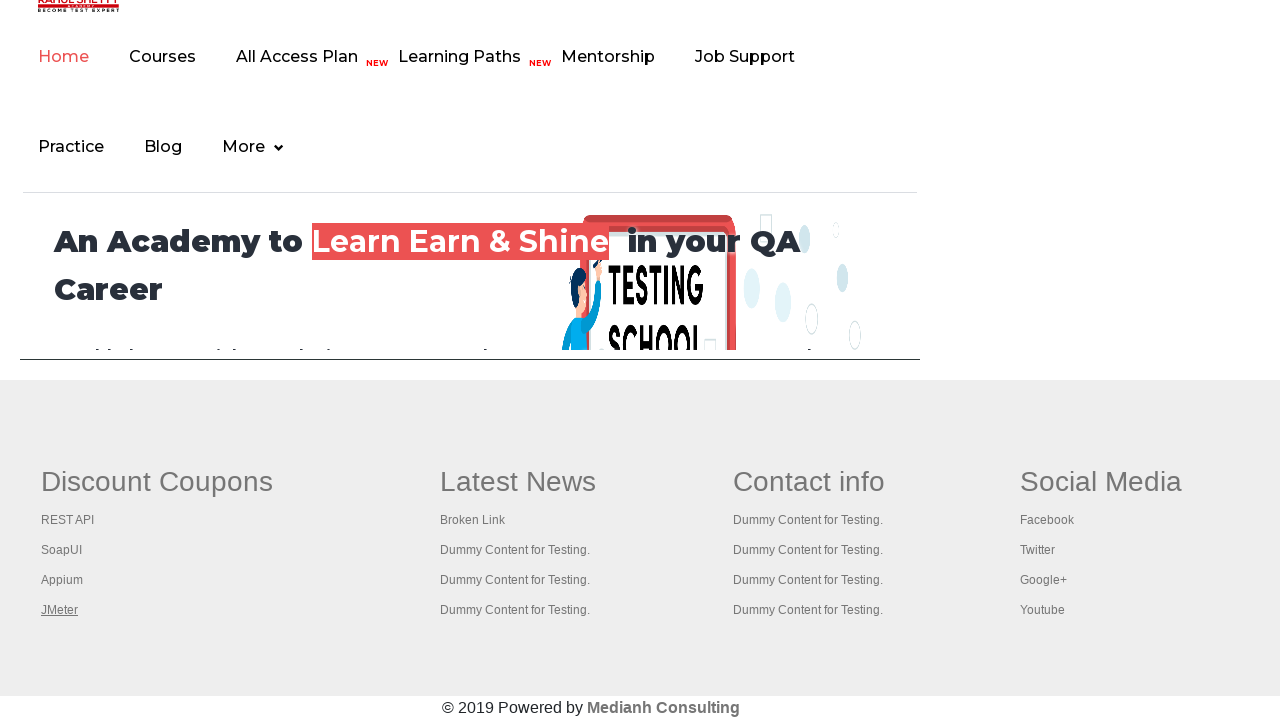

Brought page to front
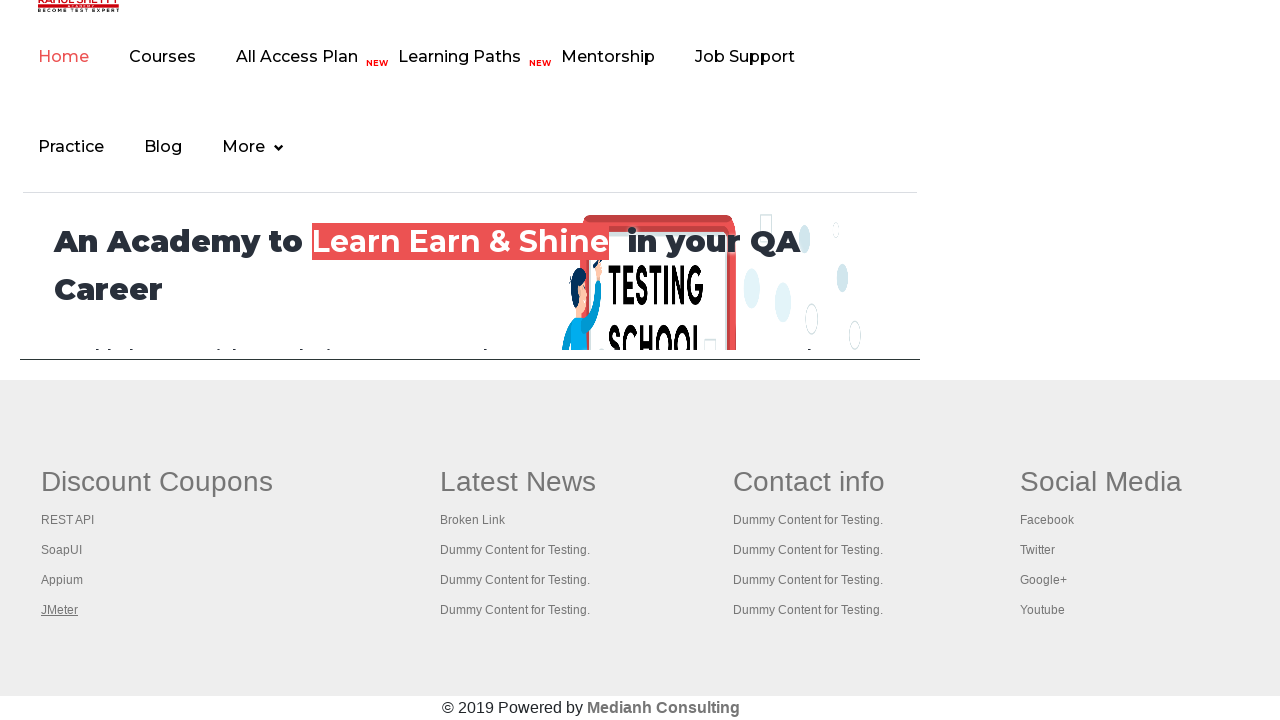

Waited for page to reach domcontentloaded state
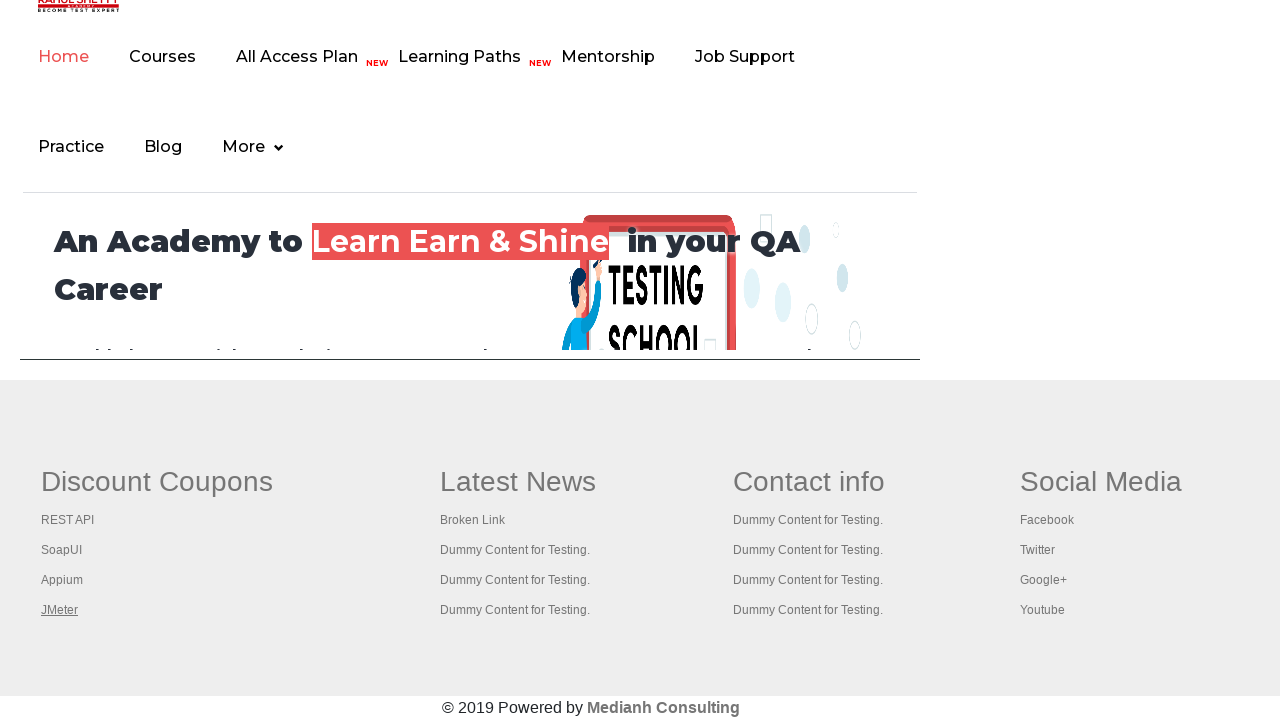

Brought page to front
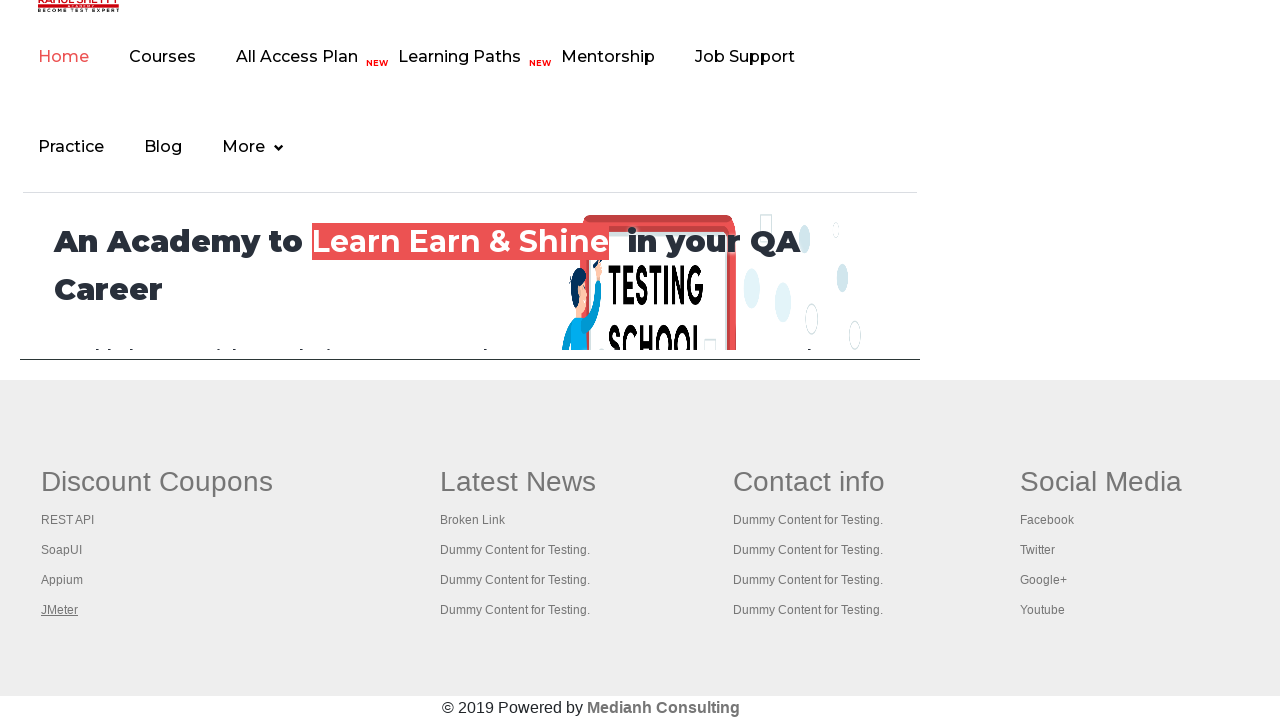

Waited for page to reach domcontentloaded state
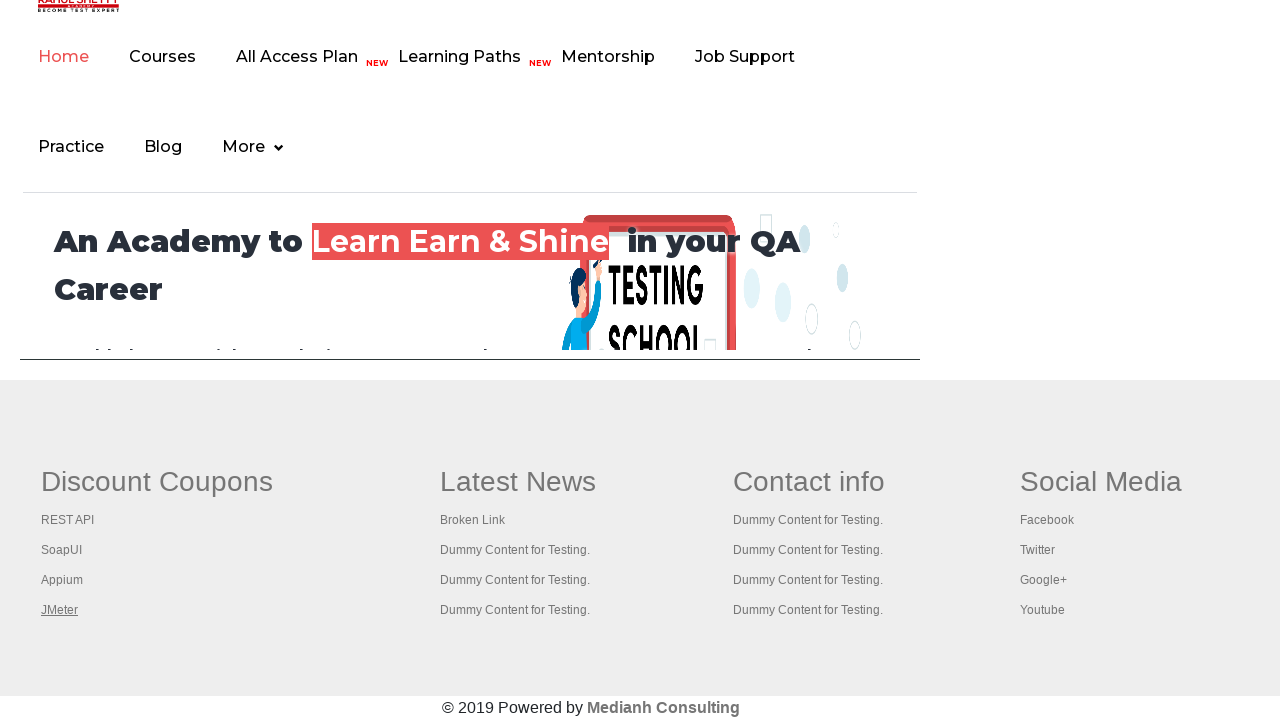

Brought page to front
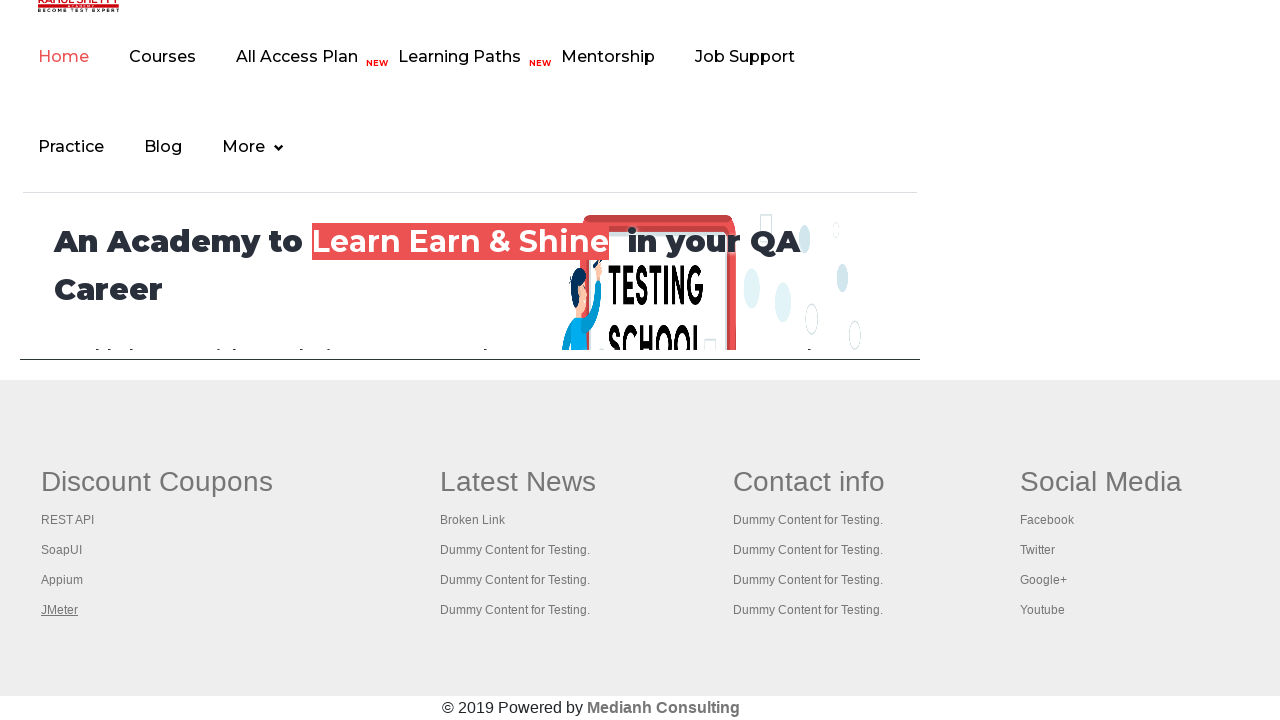

Waited for page to reach domcontentloaded state
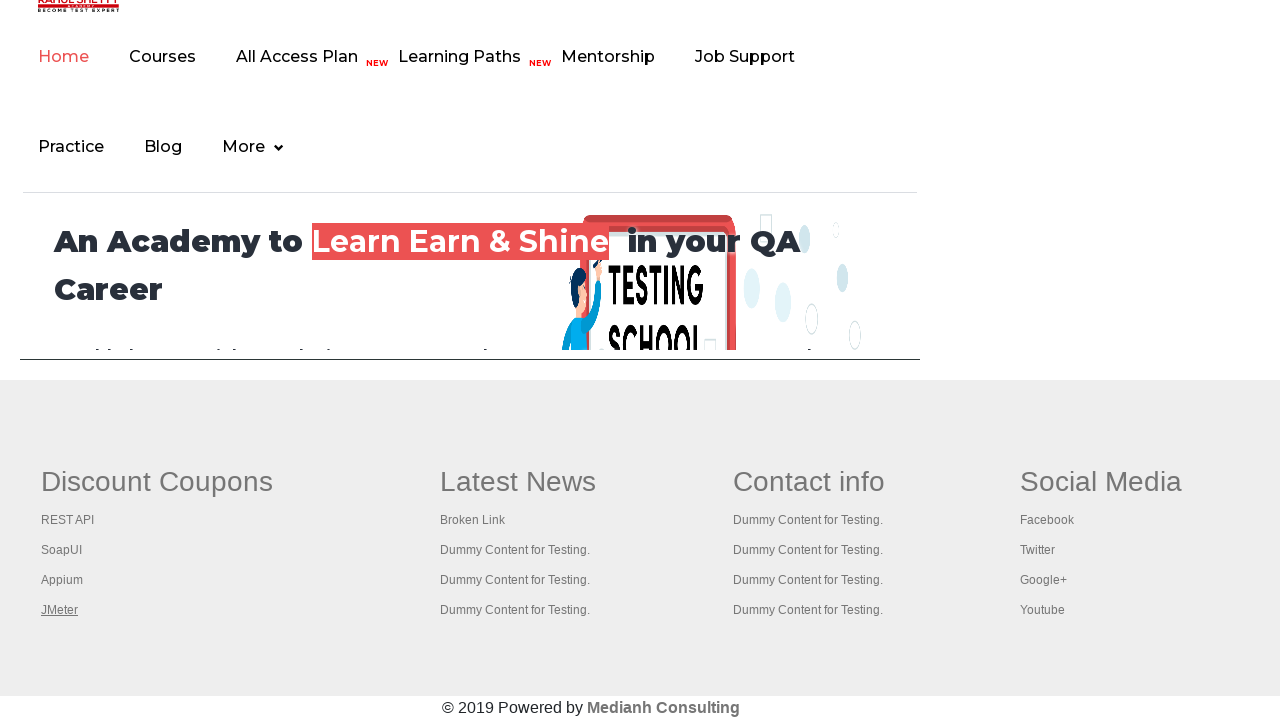

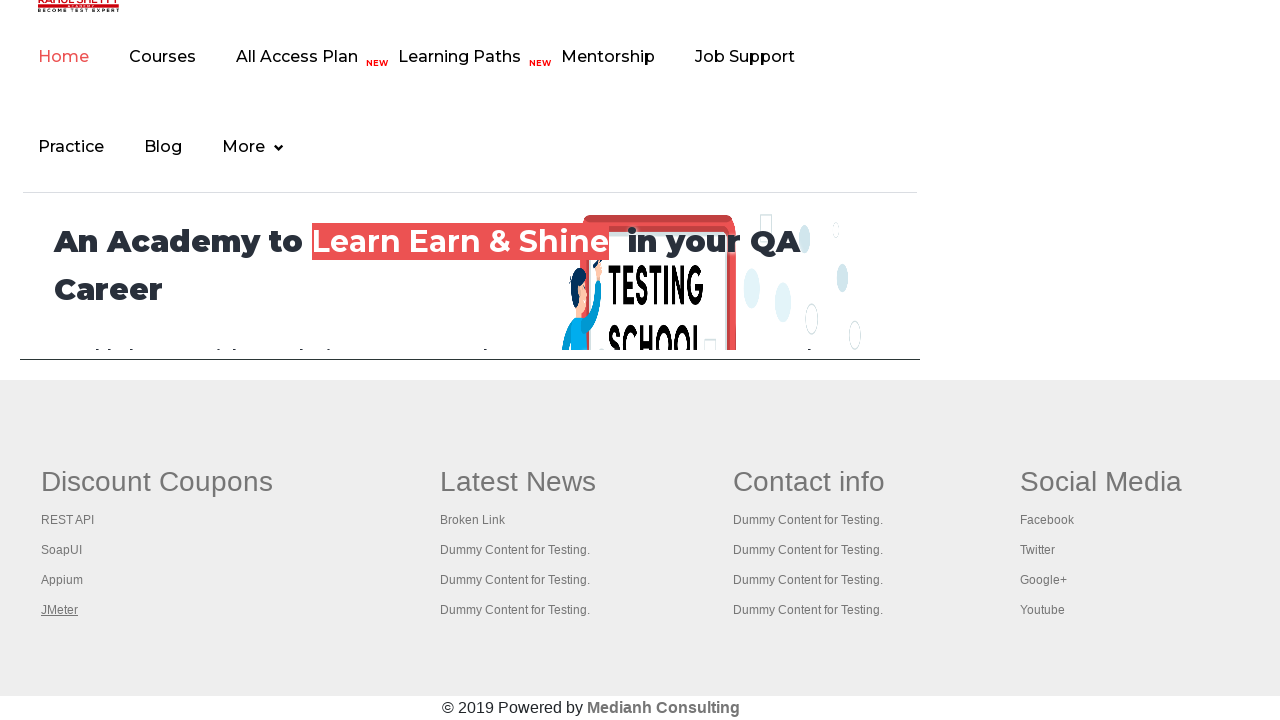